Tests that the input field clears after adding a todo item.

Starting URL: https://demo.playwright.dev/todomvc

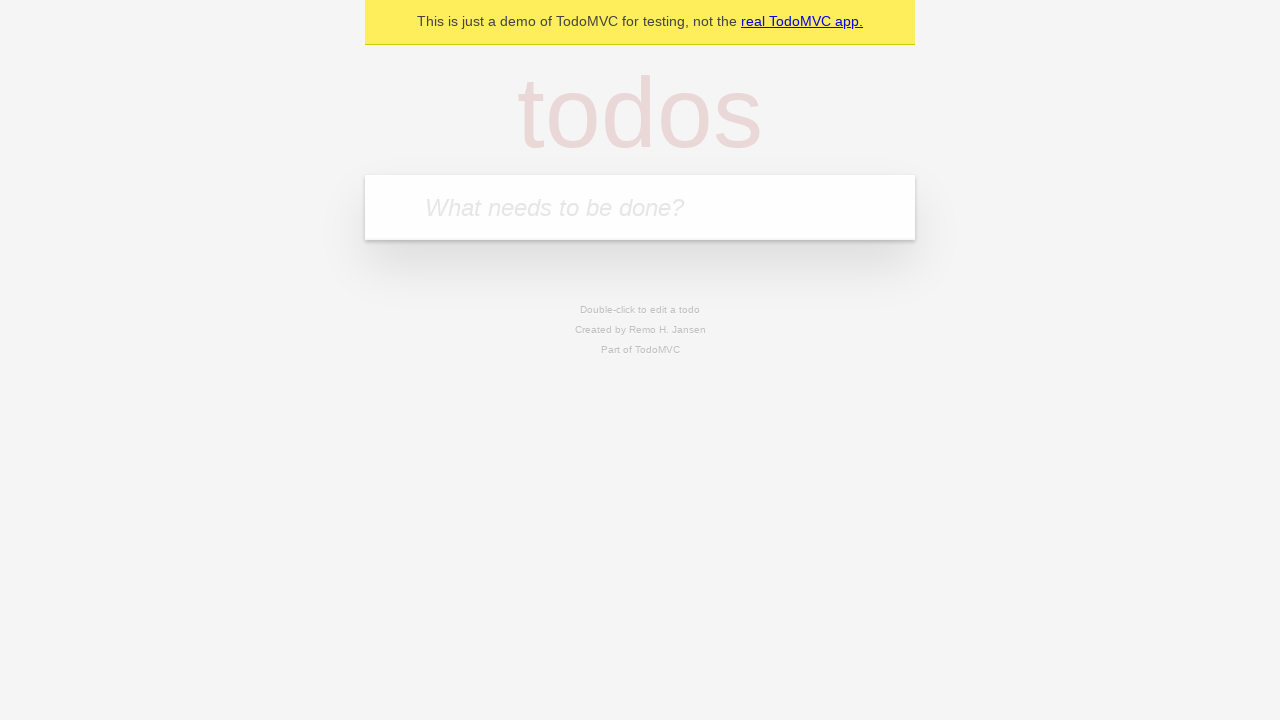

Located the todo input field by placeholder text
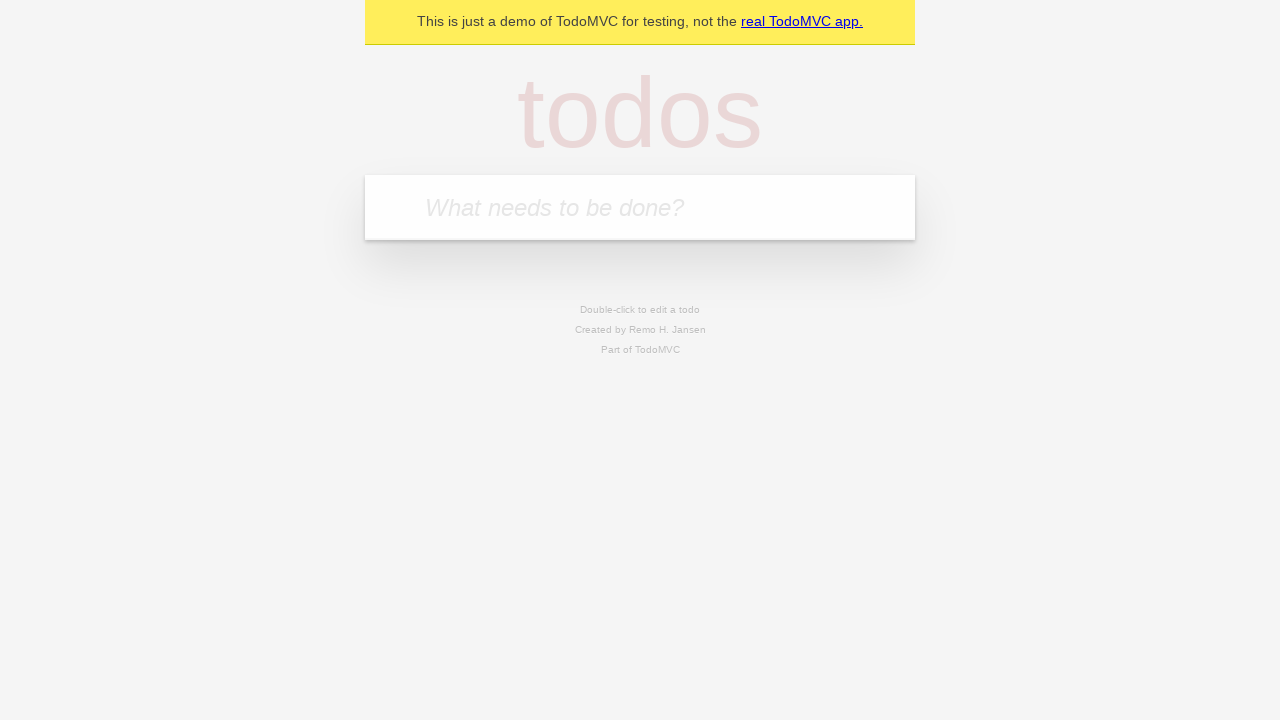

Filled input field with 'buy some cheese' on internal:attr=[placeholder="What needs to be done?"i]
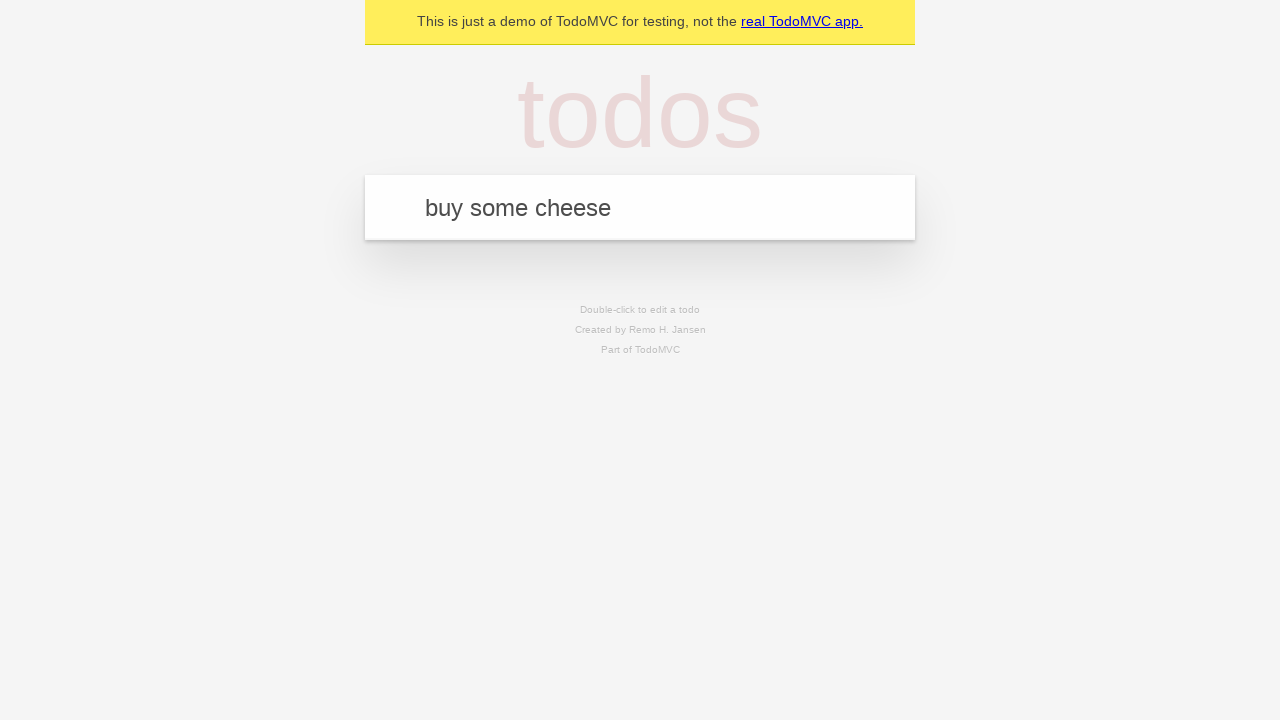

Pressed Enter to add the todo item on internal:attr=[placeholder="What needs to be done?"i]
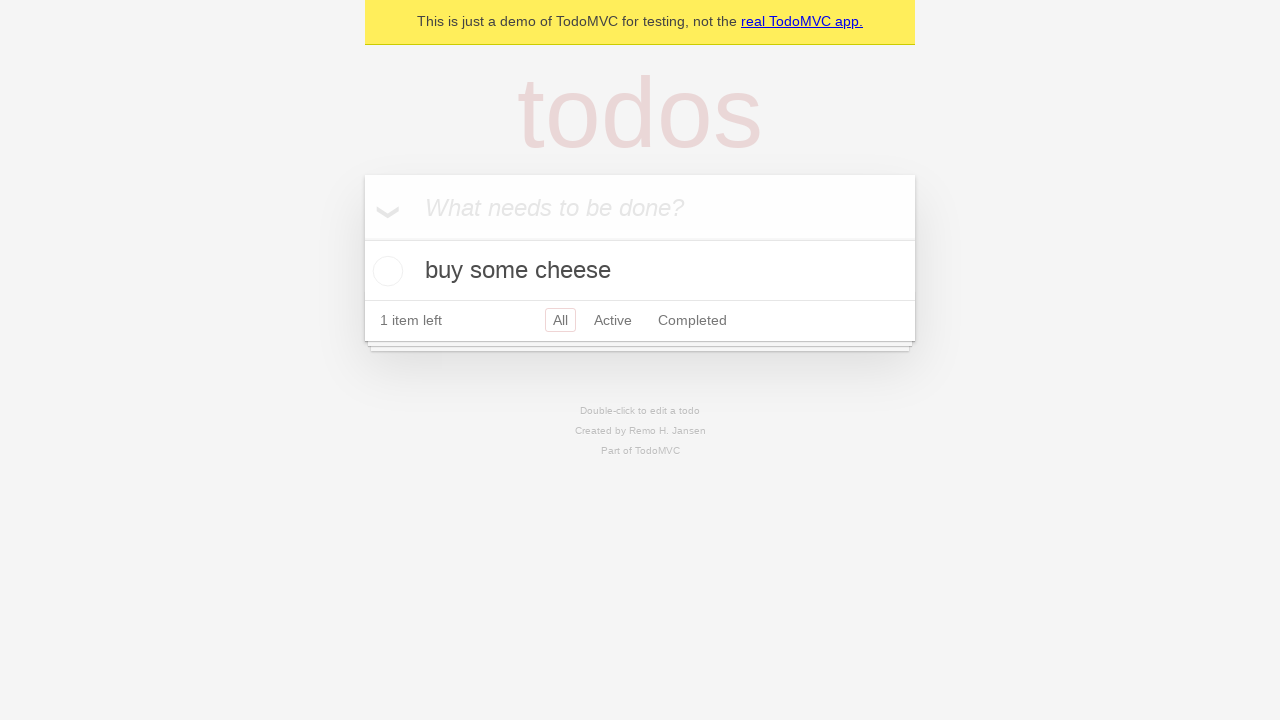

Todo item appeared in the list
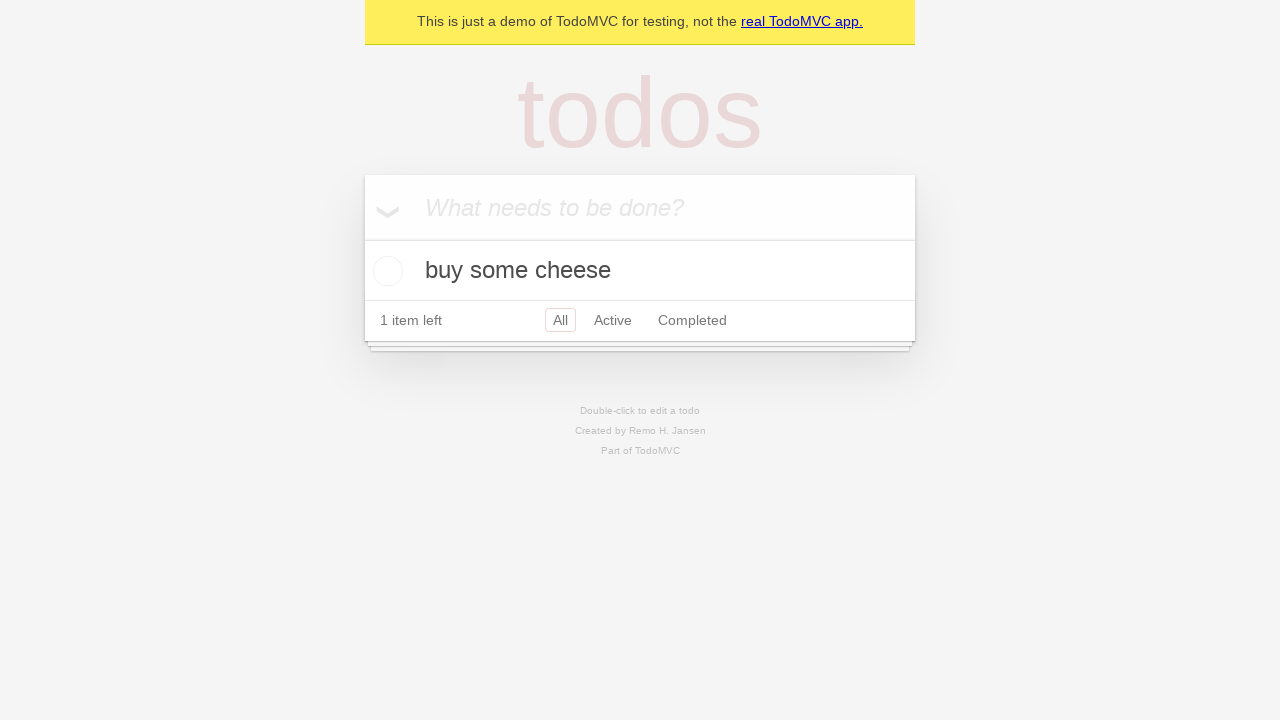

Verified that the input field has been cleared after adding the item
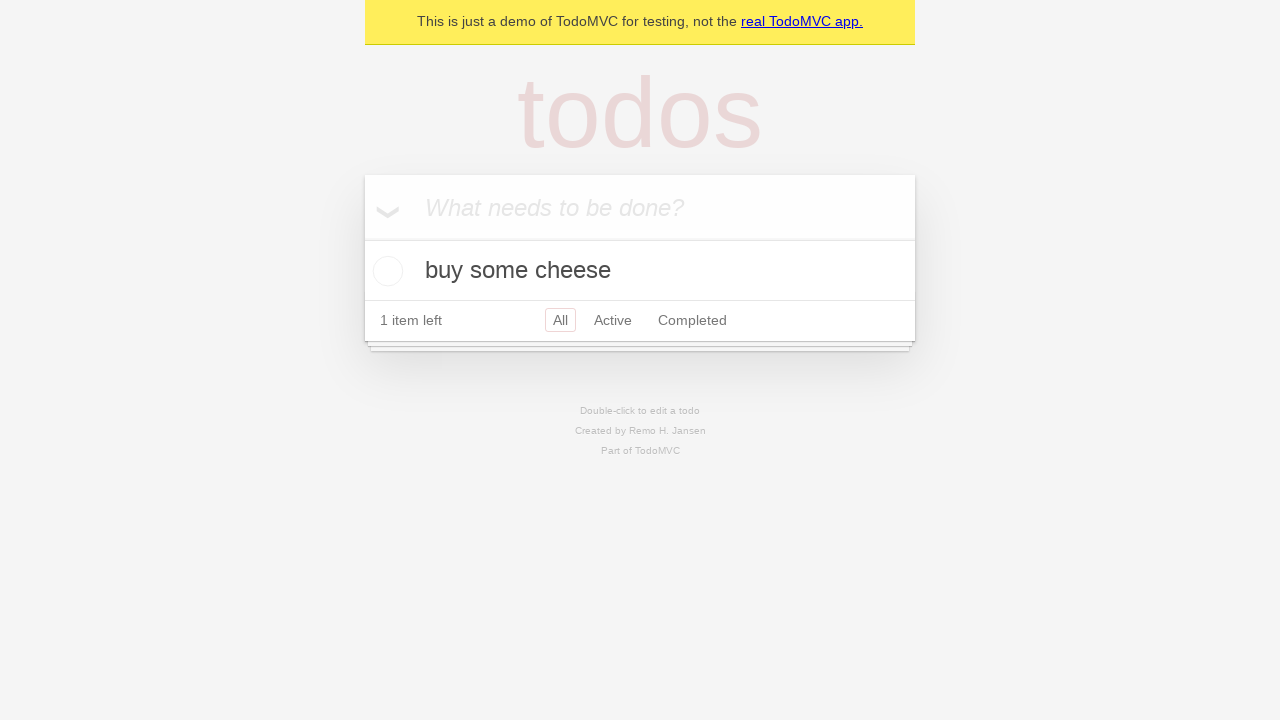

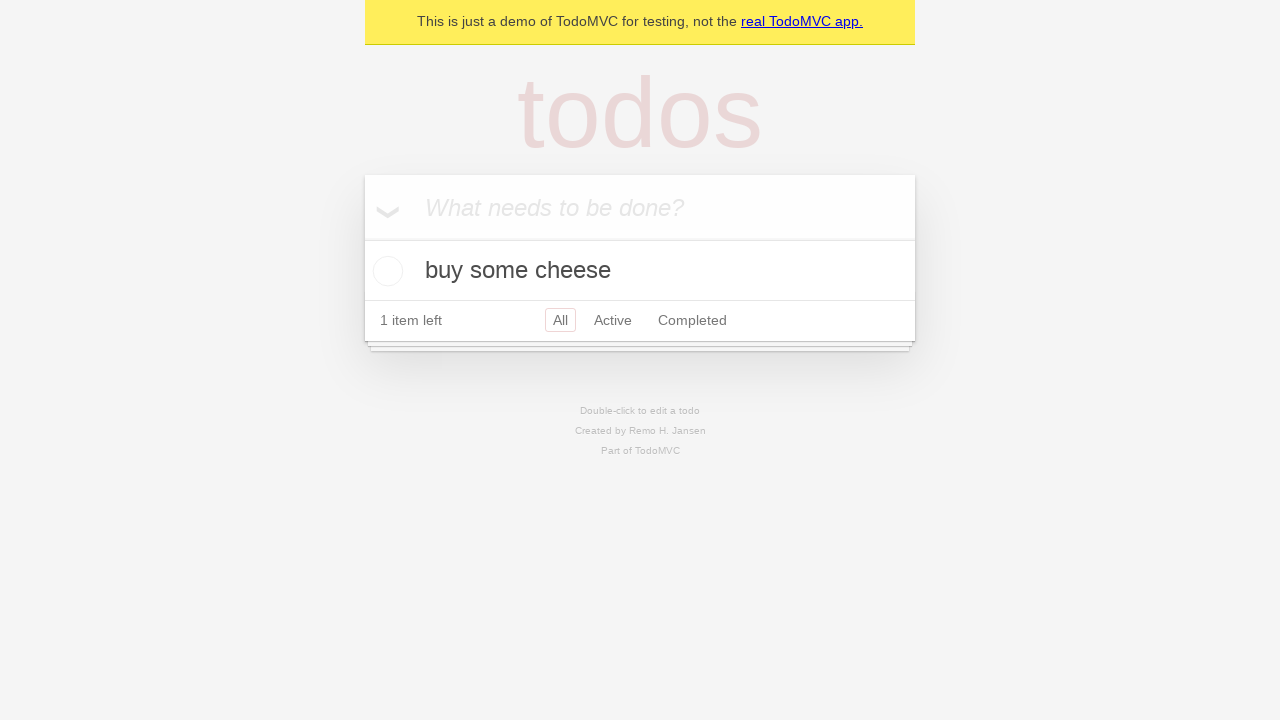